Fills out and submits a Google Form with personal information including name, email, phone, qualification, year of passing, city, and state

Starting URL: https://forms.gle/m7an6gxdDX6P5BBi7

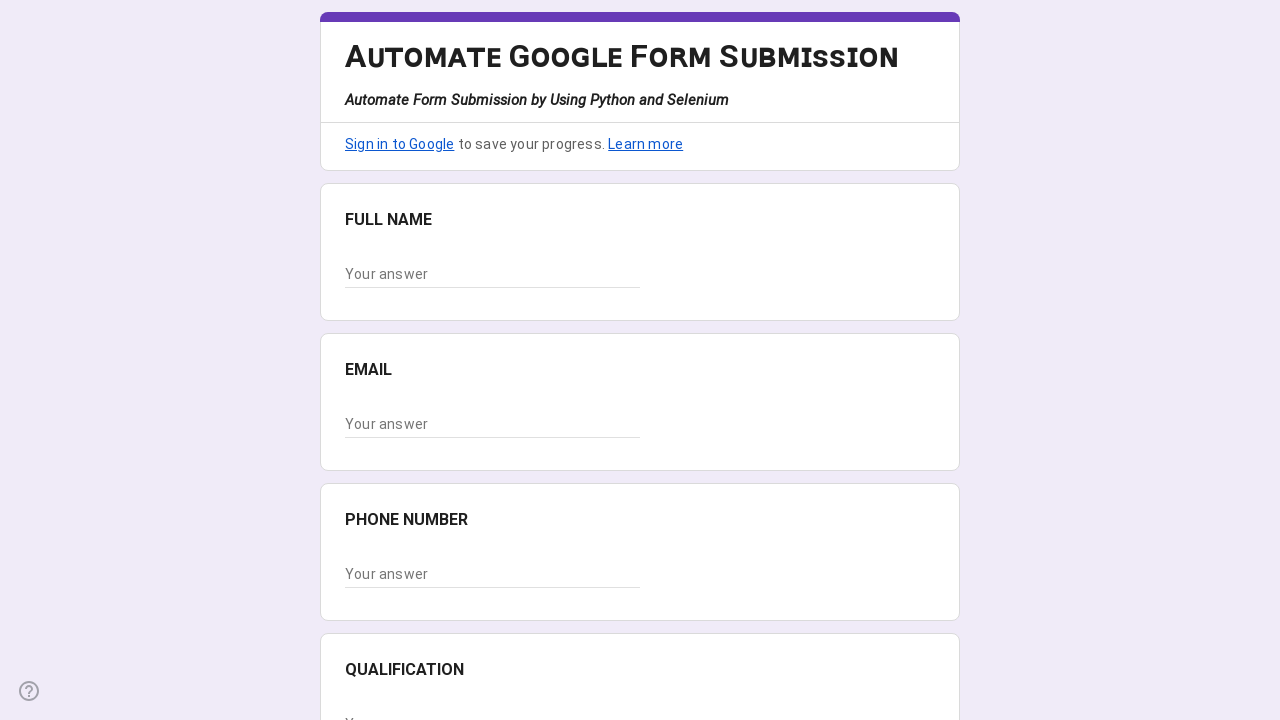

Google Form loaded and Full name field is visible
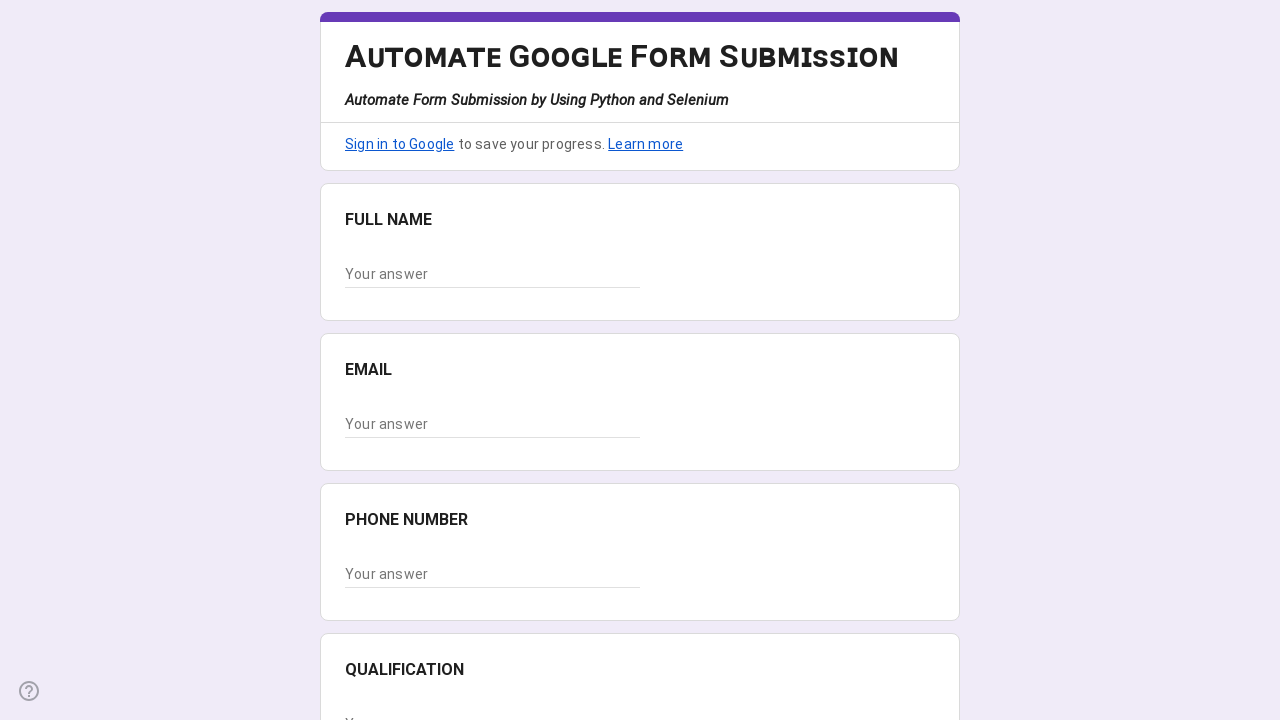

Filled Full name field with 'John Smith' on //*[@id="mG61Hd"]/div[2]/div/div[2]/div[1]/div/div/div[2]/div/div[1]/div/div[1]/
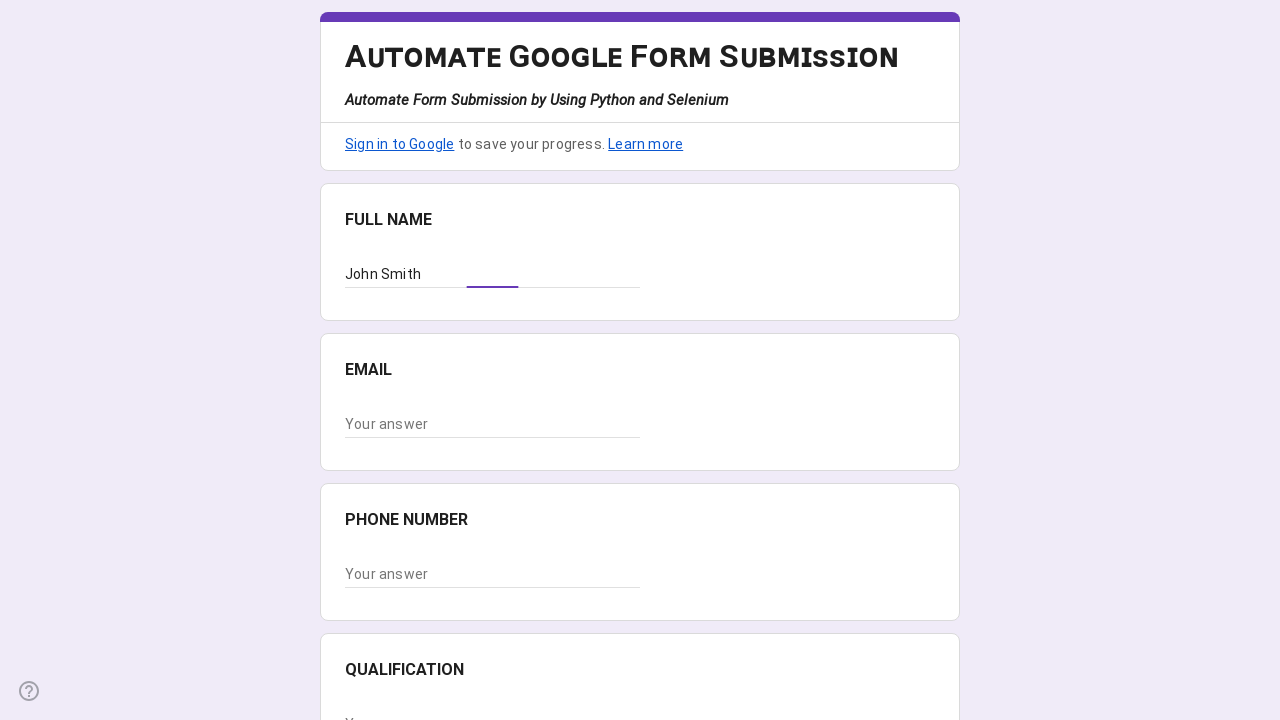

Filled Email field with 'john.smith@example.com' on //*[@id="mG61Hd"]/div[2]/div/div[2]/div[2]/div/div/div[2]/div/div[1]/div/div[1]/
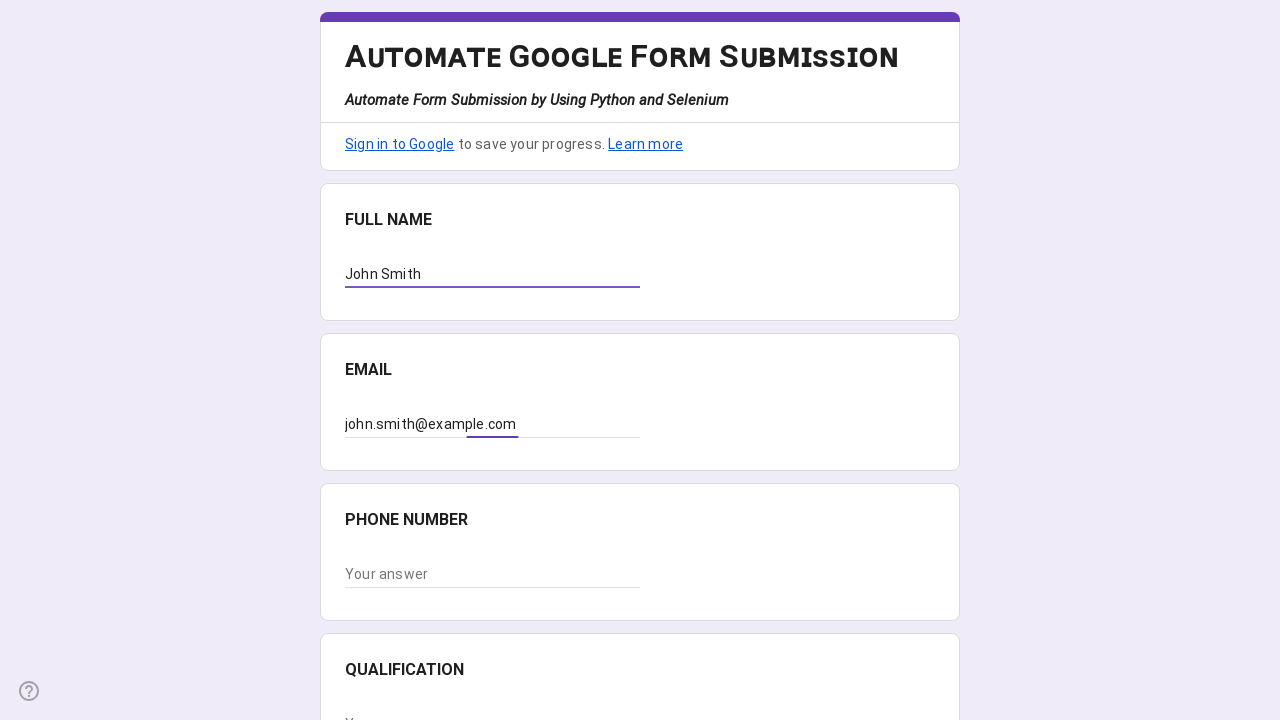

Filled Phone number field with '5551234567' on //*[@id="mG61Hd"]/div[2]/div/div[2]/div[3]/div/div/div[2]/div/div[1]/div/div[1]/
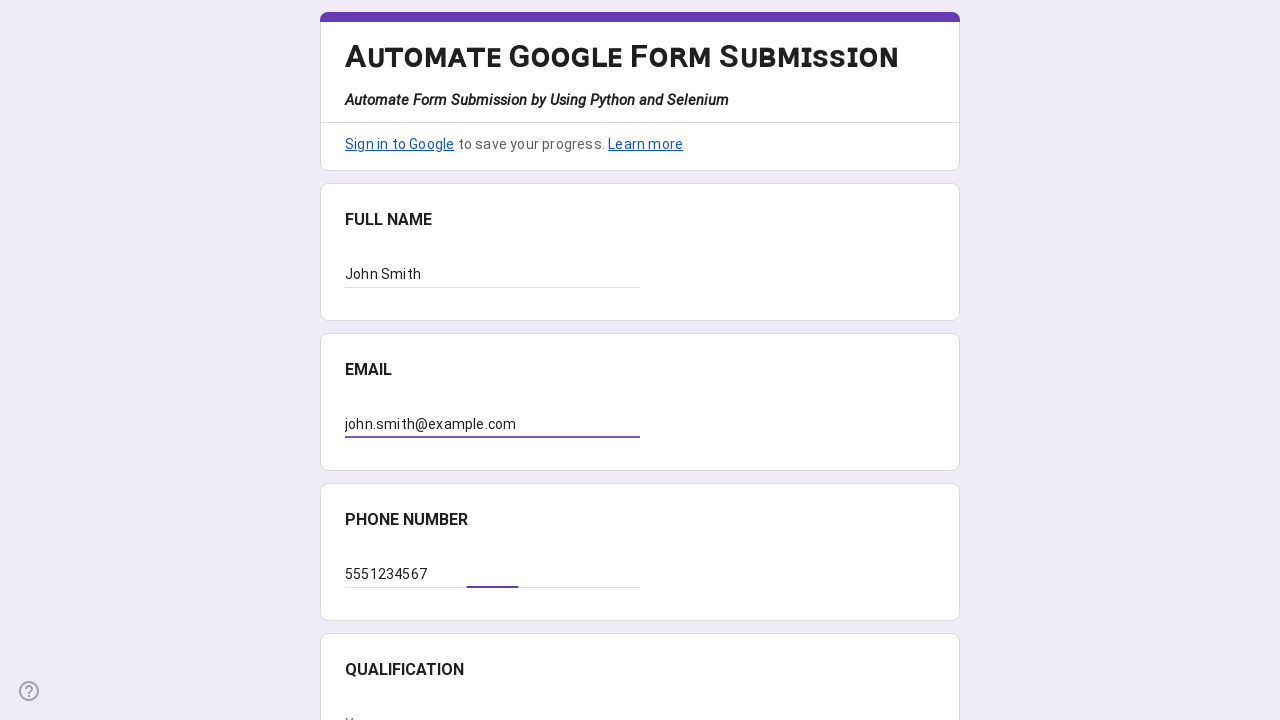

Filled Qualification field with 'Bachelor of Science in Computer Science' on //*[@id="mG61Hd"]/div[2]/div/div[2]/div[4]/div/div/div[2]/div/div[1]/div/div[1]/
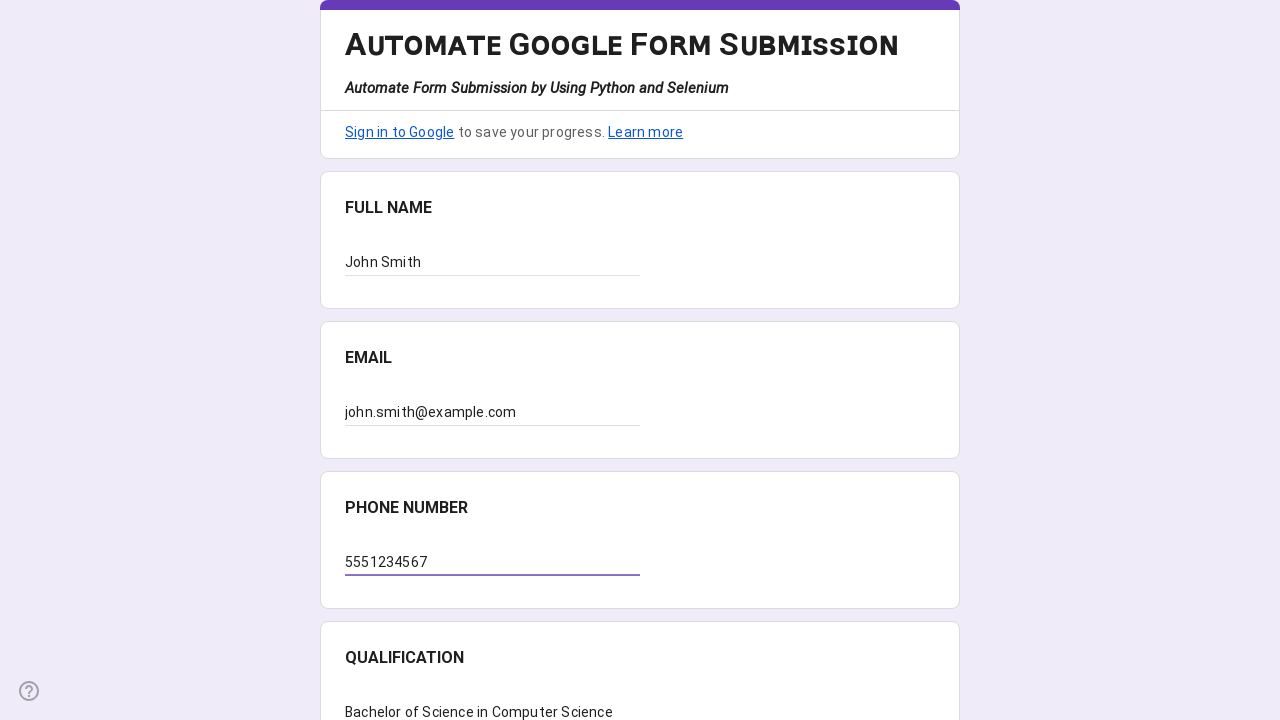

Filled Year of passing field with '2022' on //*[@id="mG61Hd"]/div[2]/div/div[2]/div[5]/div/div/div[2]/div/div[1]/div/div[1]/
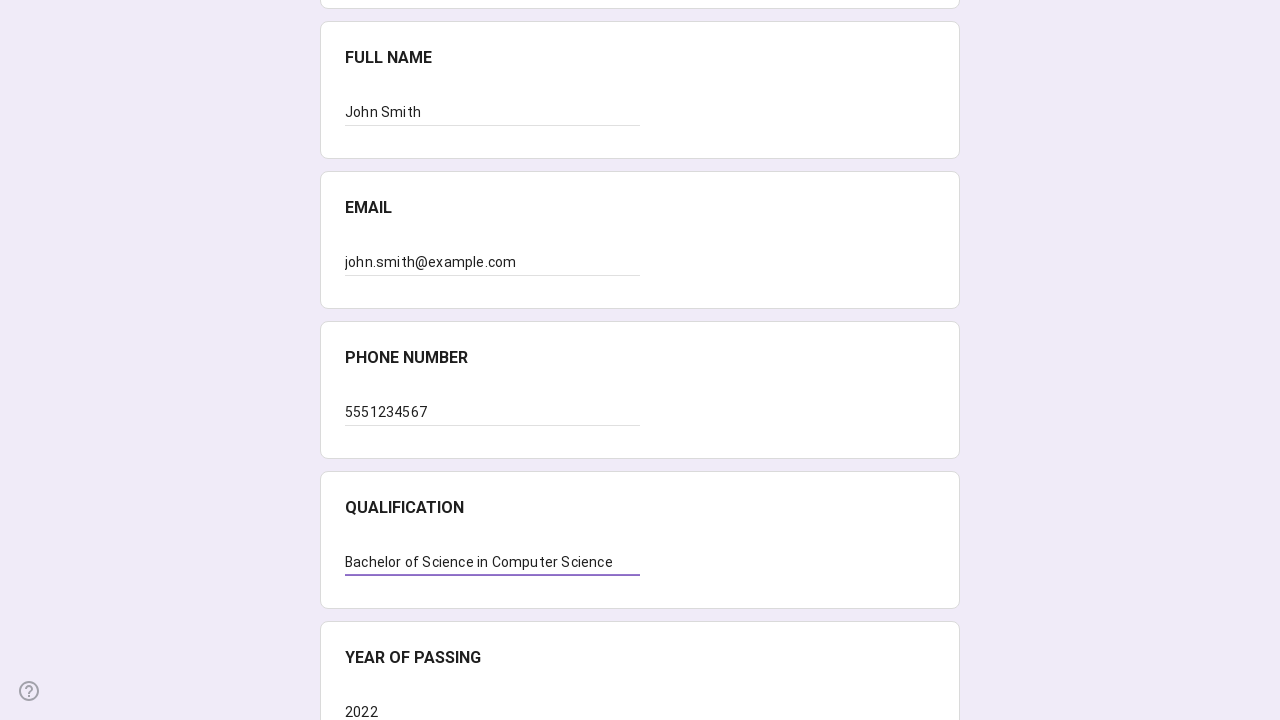

Filled City field with 'San Francisco' on //*[@id="mG61Hd"]/div[2]/div/div[2]/div[6]/div/div/div[2]/div/div[1]/div/div[1]/
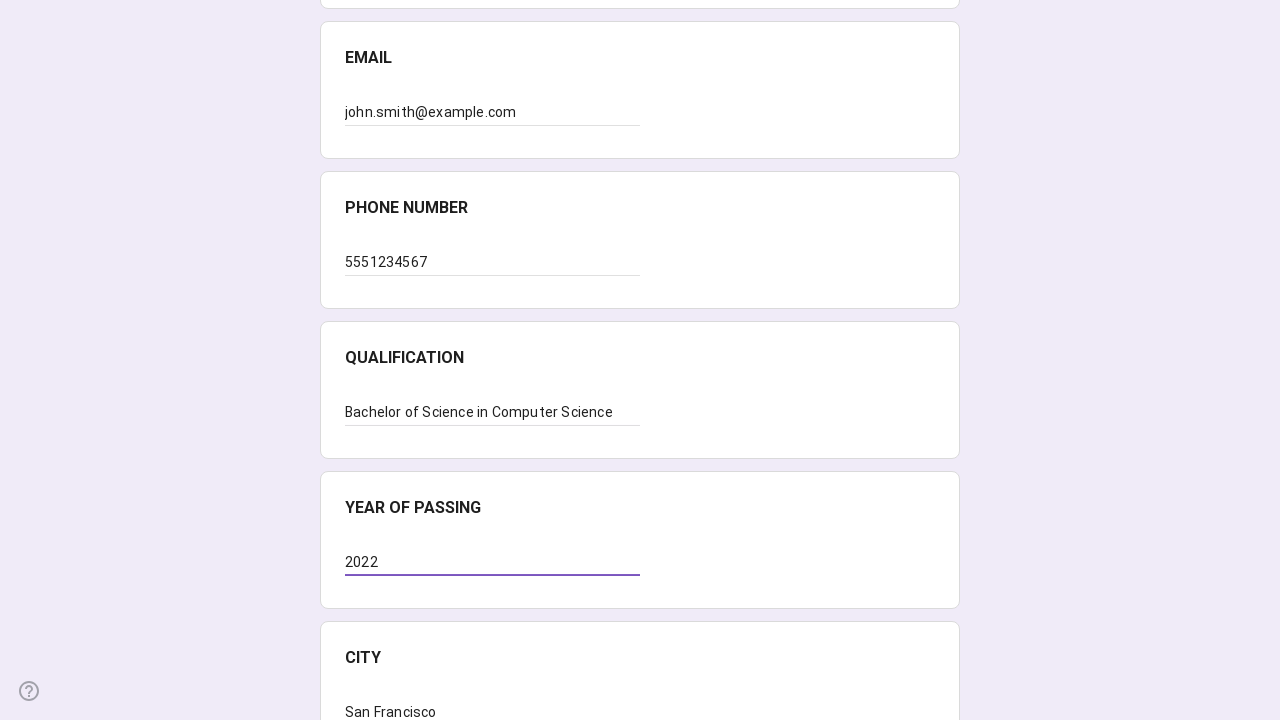

Filled State field with 'California' on //*[@id="mG61Hd"]/div[2]/div/div[2]/div[7]/div/div/div[2]/div/div[1]/div/div[1]/
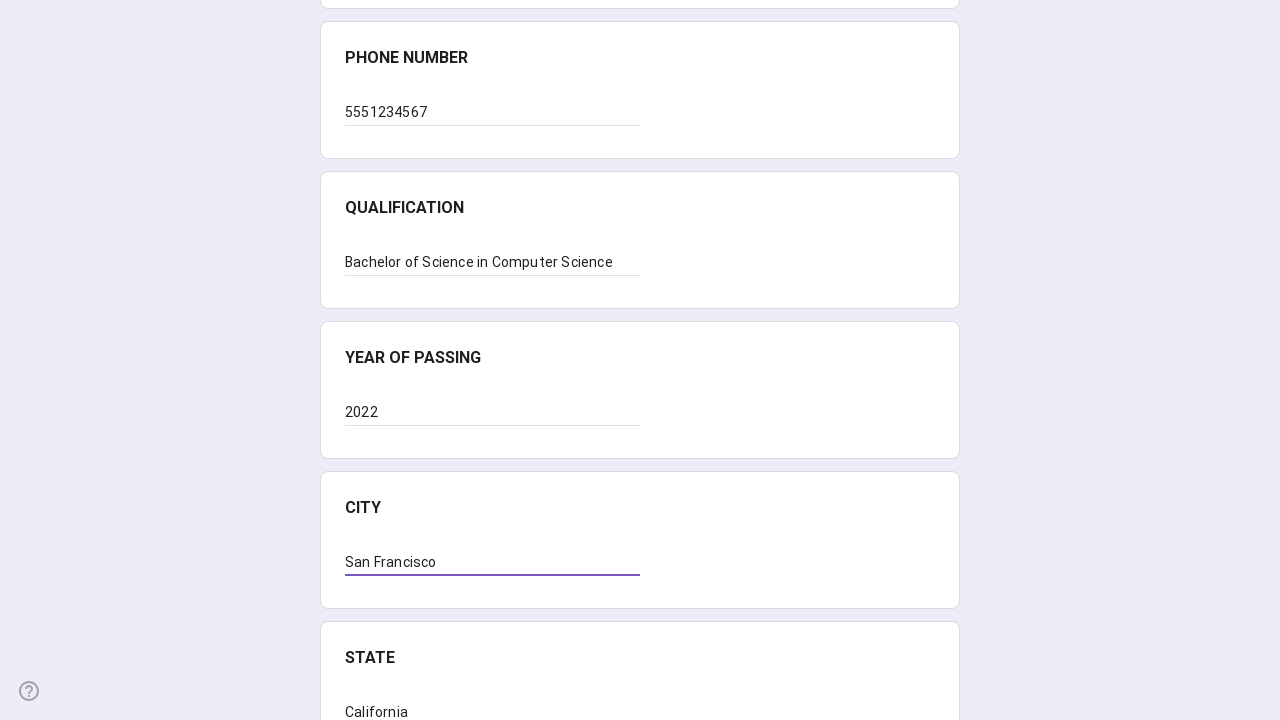

Clicked submit button to submit the Google Form at (368, 534) on xpath=//*[@id="mG61Hd"]/div[2]/div/div[3]/div[1]/div[1]/div/span/span
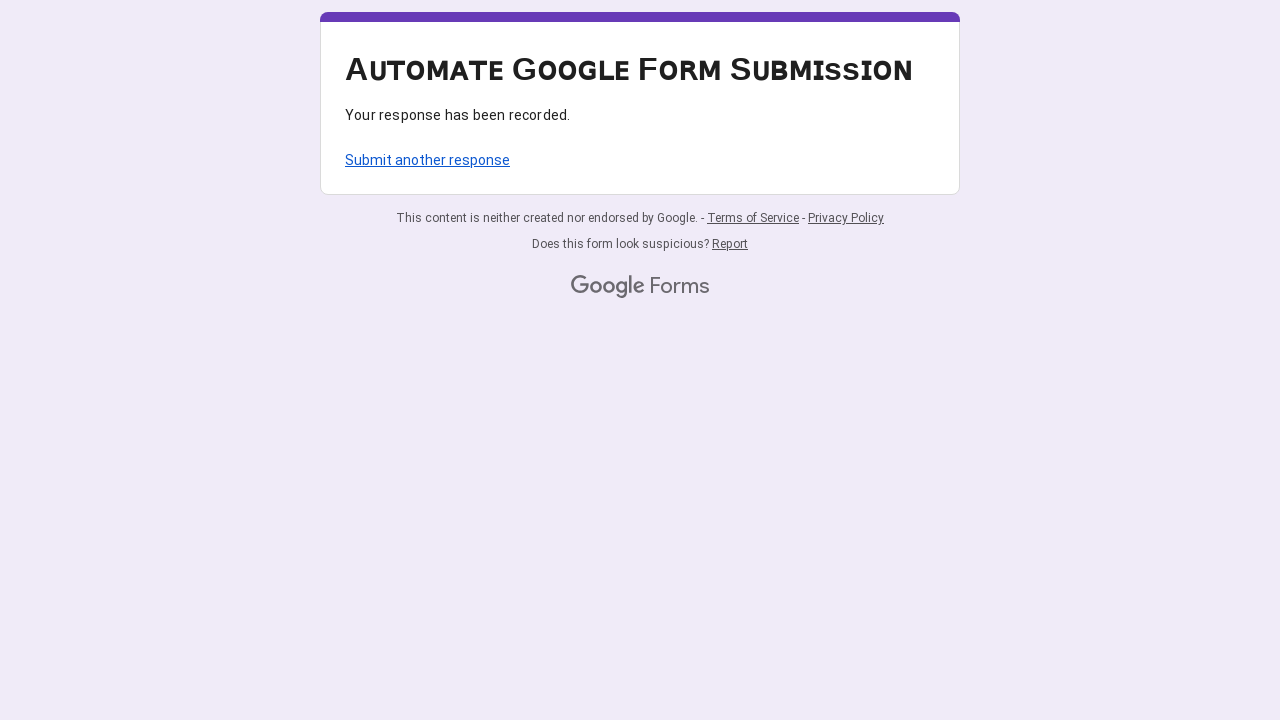

Form submission completed and page stabilized
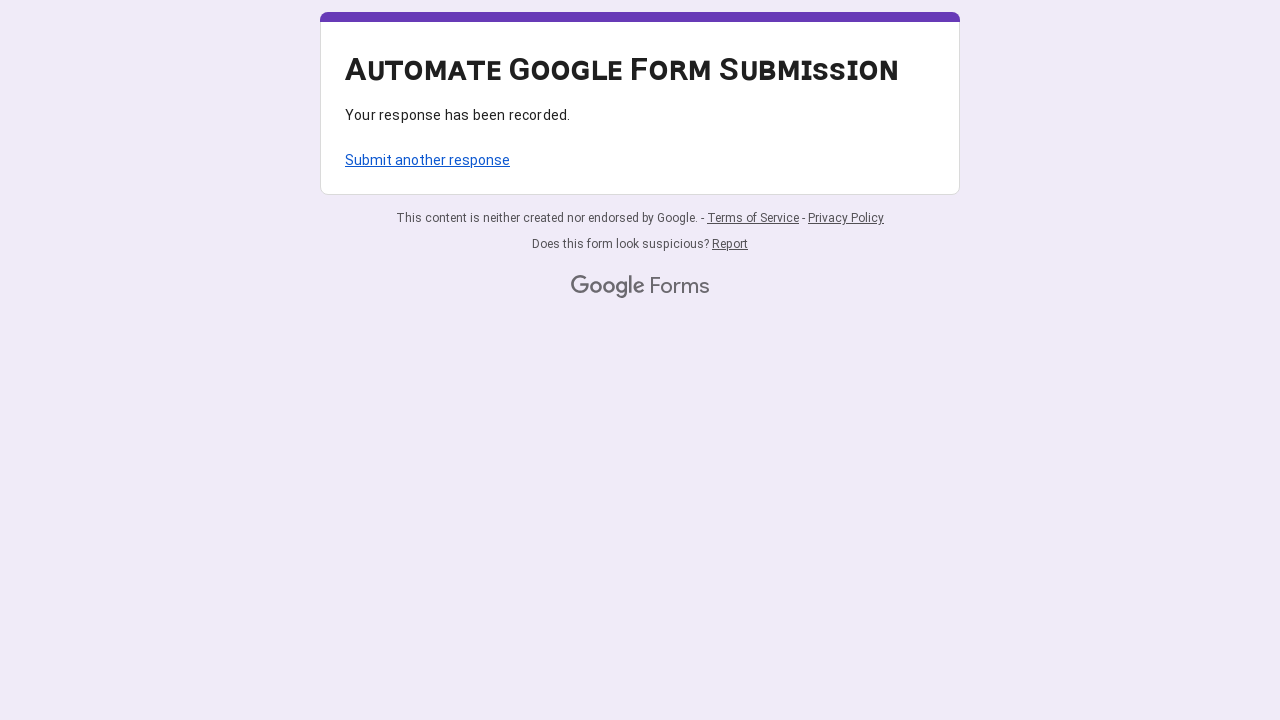

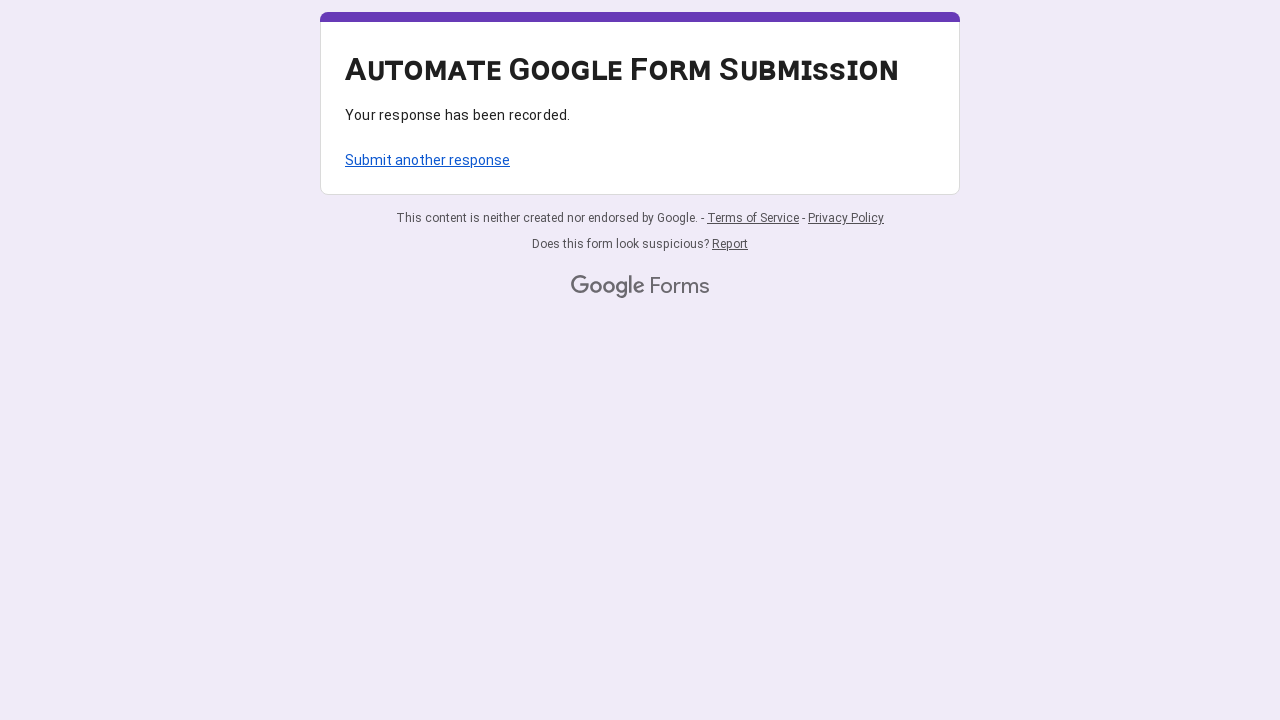